Tests infinite scroll functionality on DiningCode restaurant listing page by scrolling through a scrollable section to load all results

Starting URL: https://www.diningcode.com/list.php?query=서울%20카페

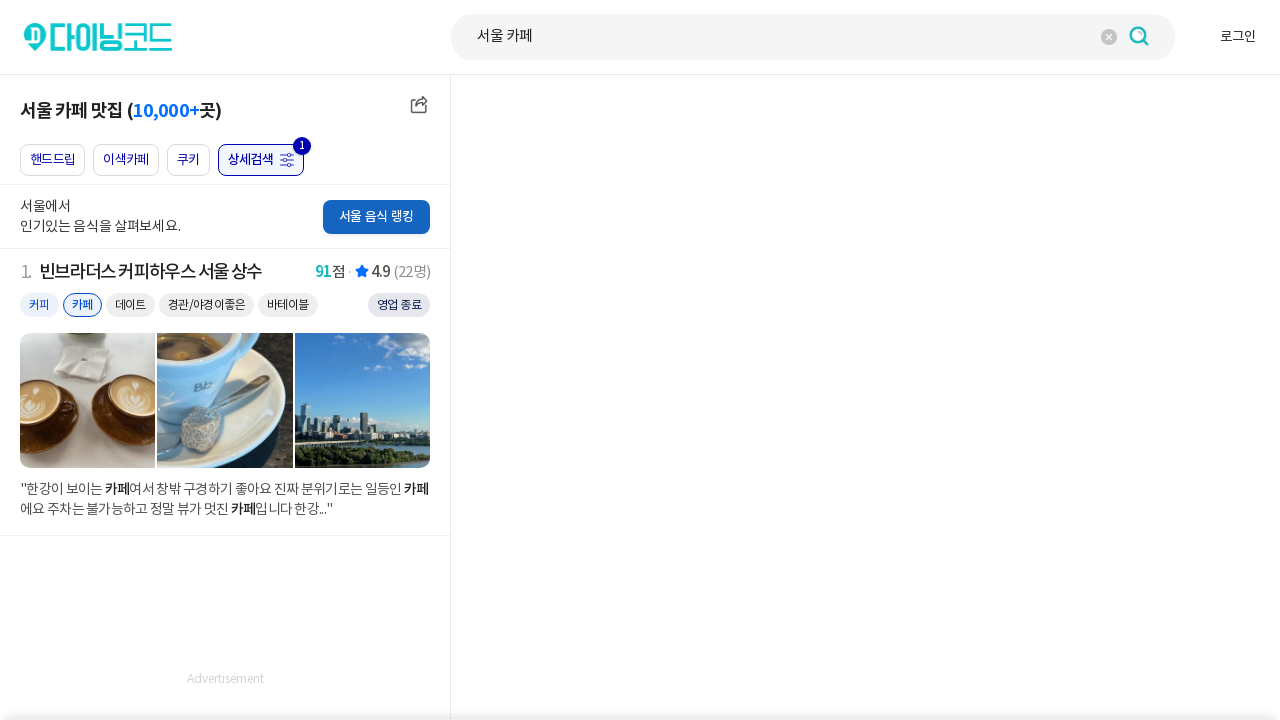

Waited for scrollable list section to load
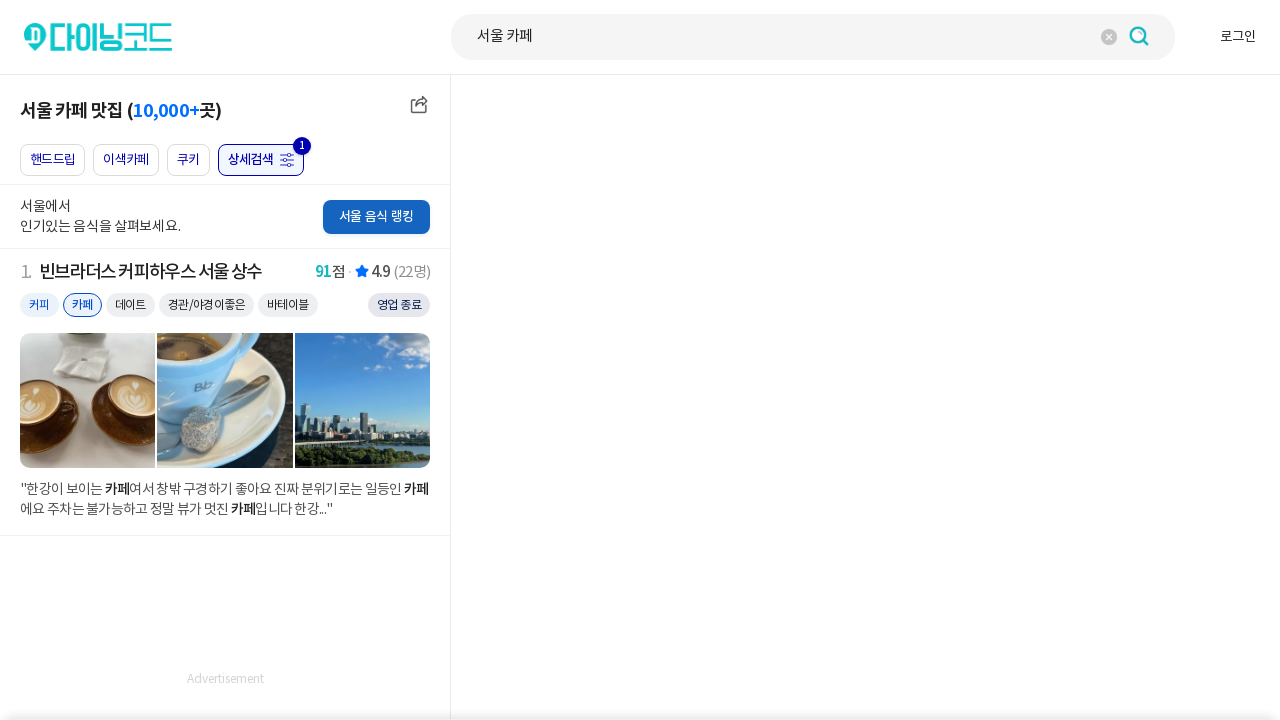

Scrolled down in list section (scroll #1)
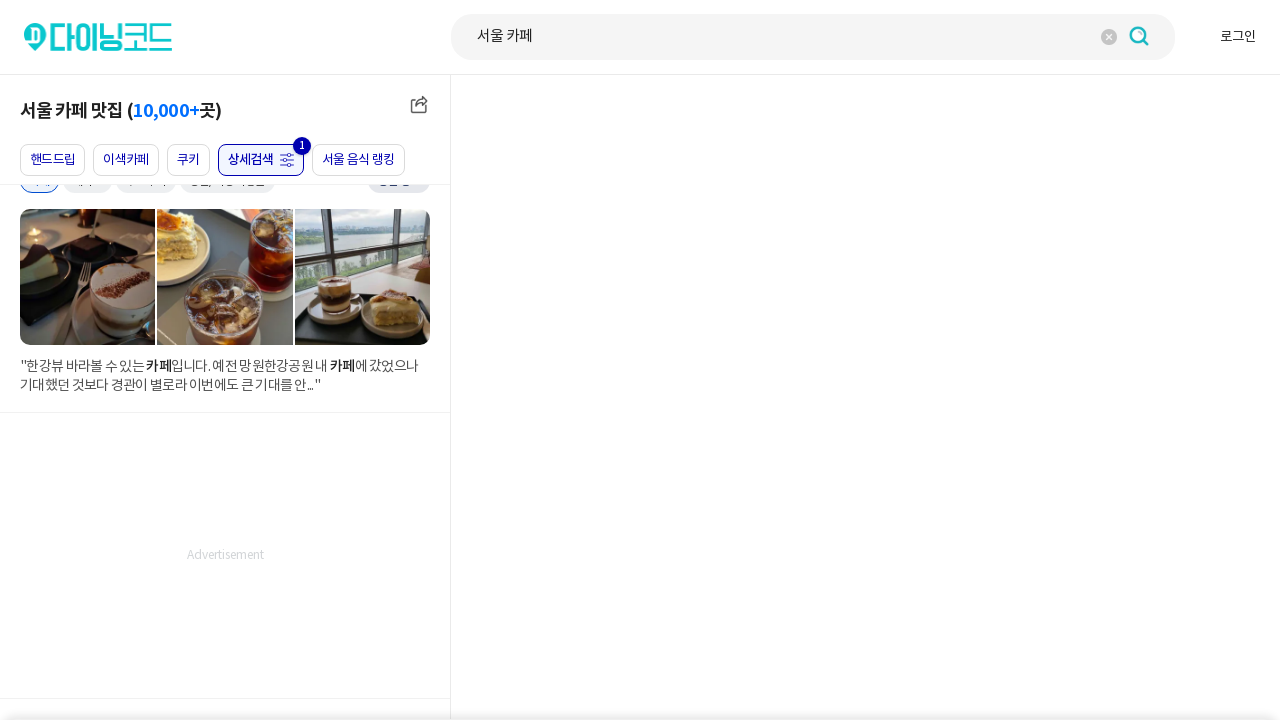

Waited 3 seconds for content to load after scroll #1
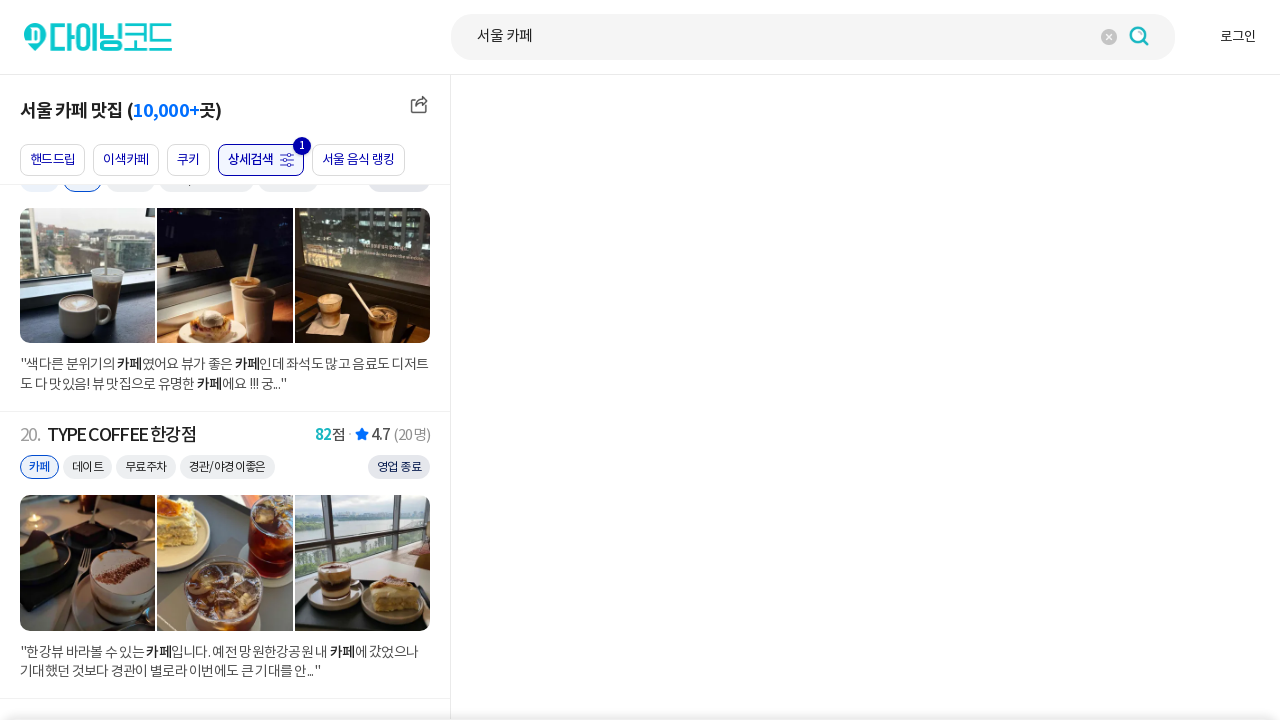

Scrolled down in list section (scroll #2)
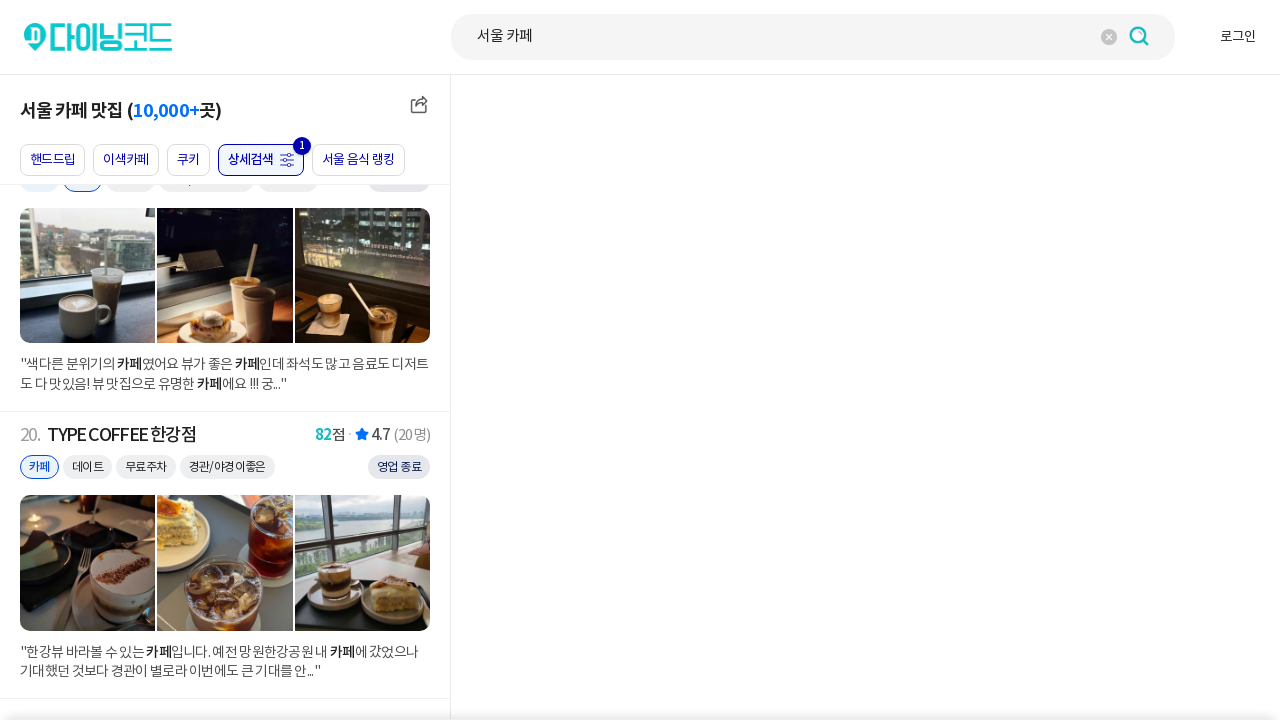

Waited 3 seconds for content to load after scroll #2
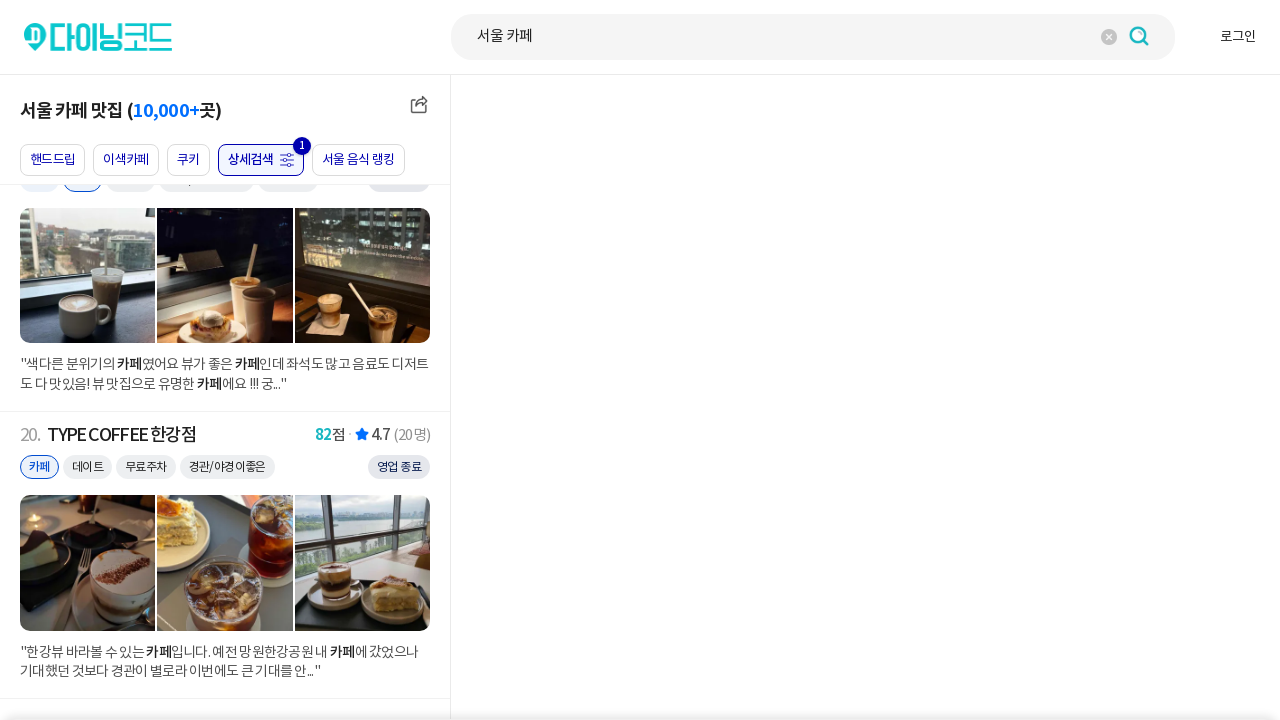

Verified restaurant listing blocks loaded
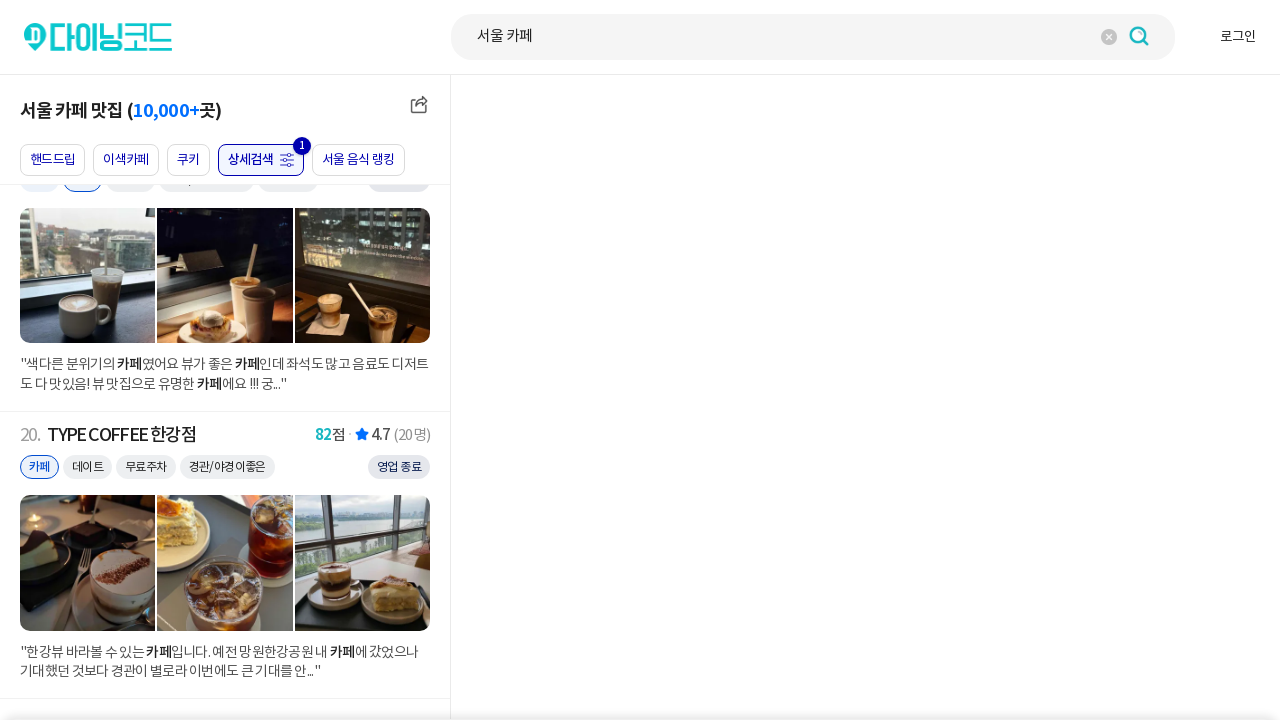

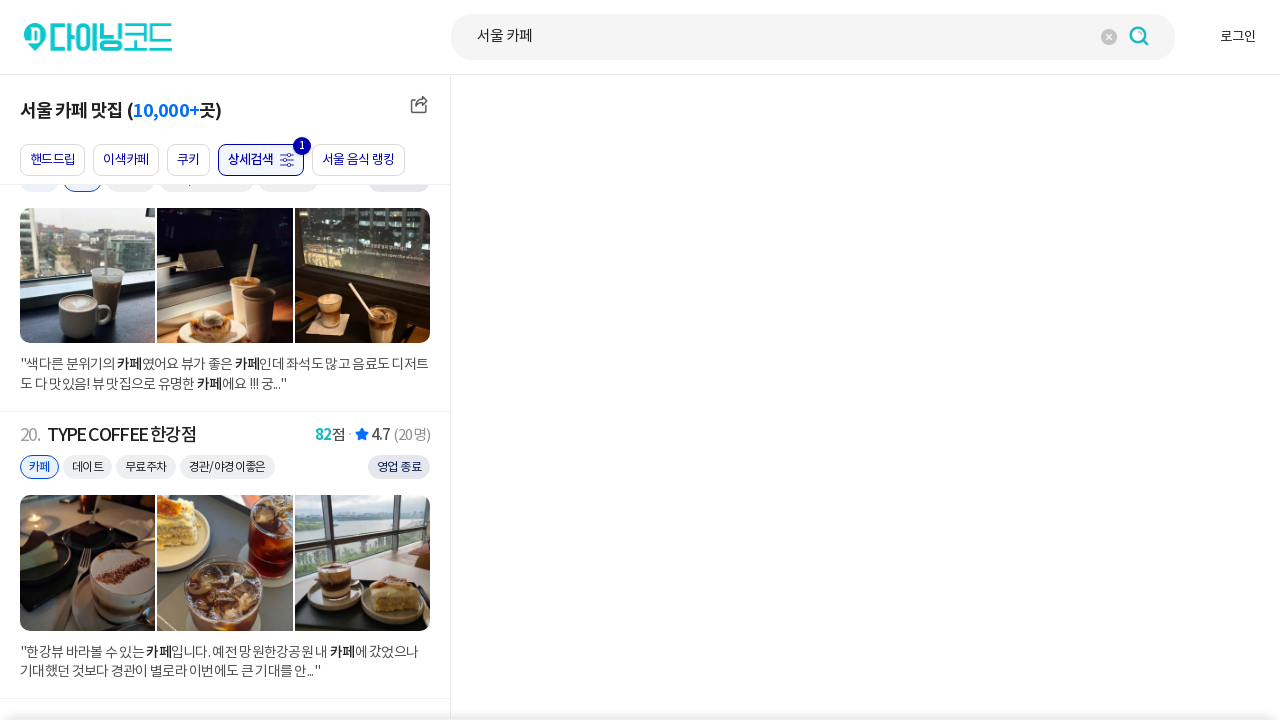